Tests that the Clear completed button is hidden when no items are completed

Starting URL: https://demo.playwright.dev/todomvc

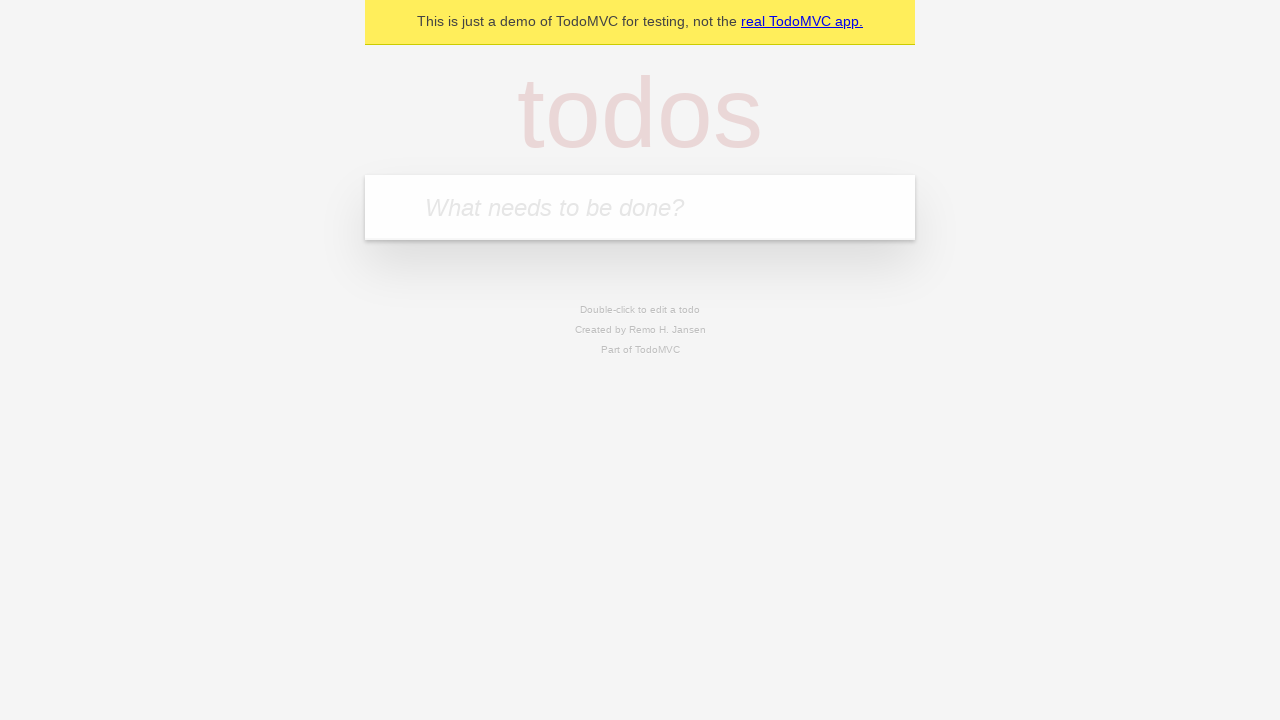

Filled new todo field with 'buy some cheese' on internal:attr=[placeholder="What needs to be done?"i]
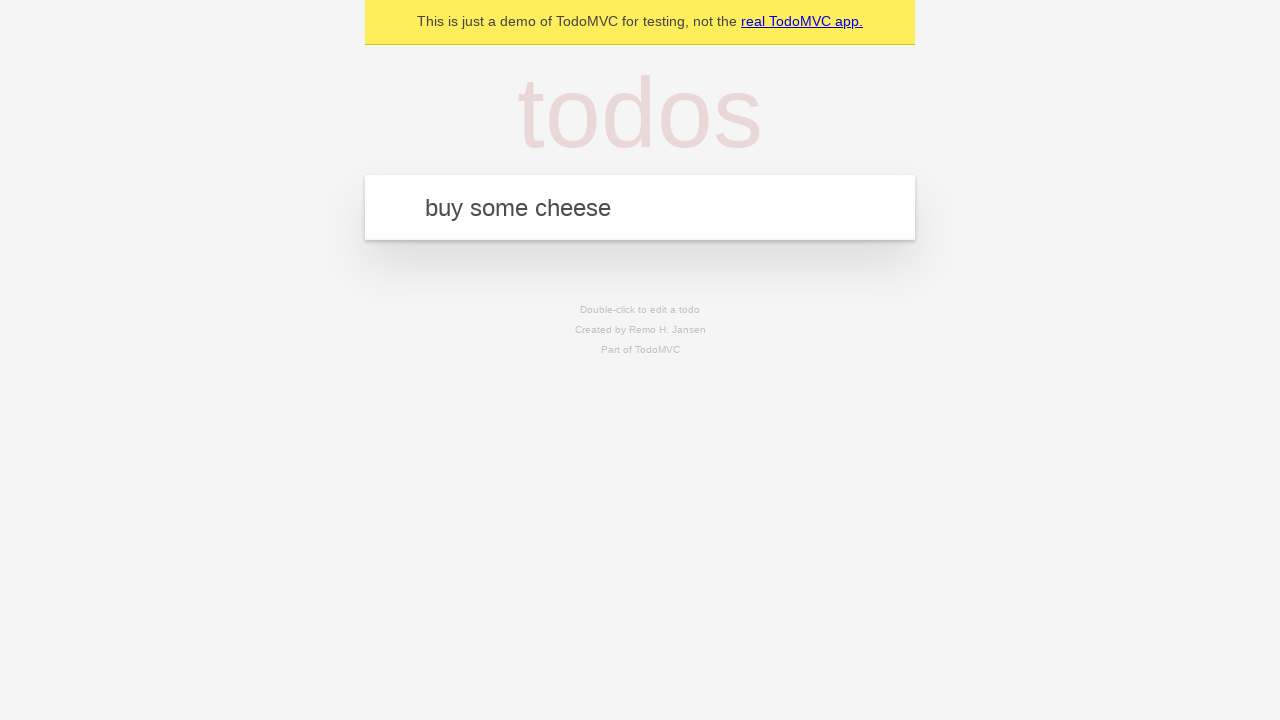

Pressed Enter to create todo 'buy some cheese' on internal:attr=[placeholder="What needs to be done?"i]
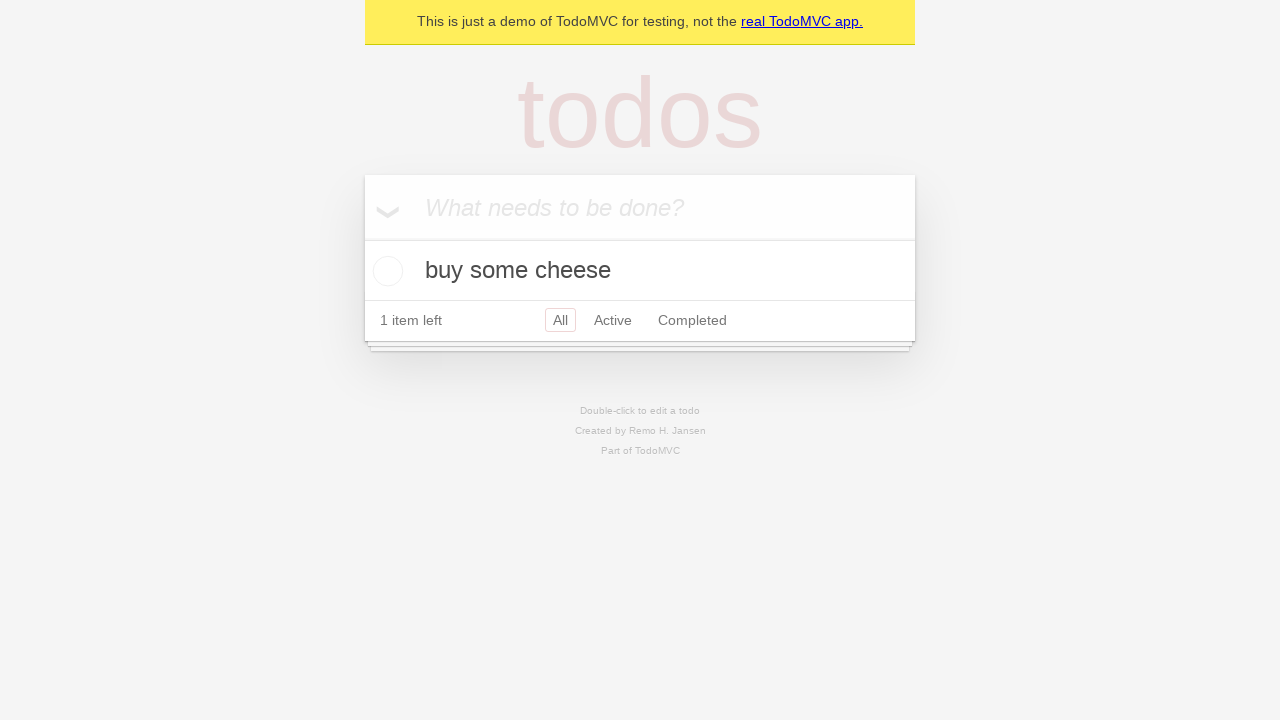

Filled new todo field with 'feed the cat' on internal:attr=[placeholder="What needs to be done?"i]
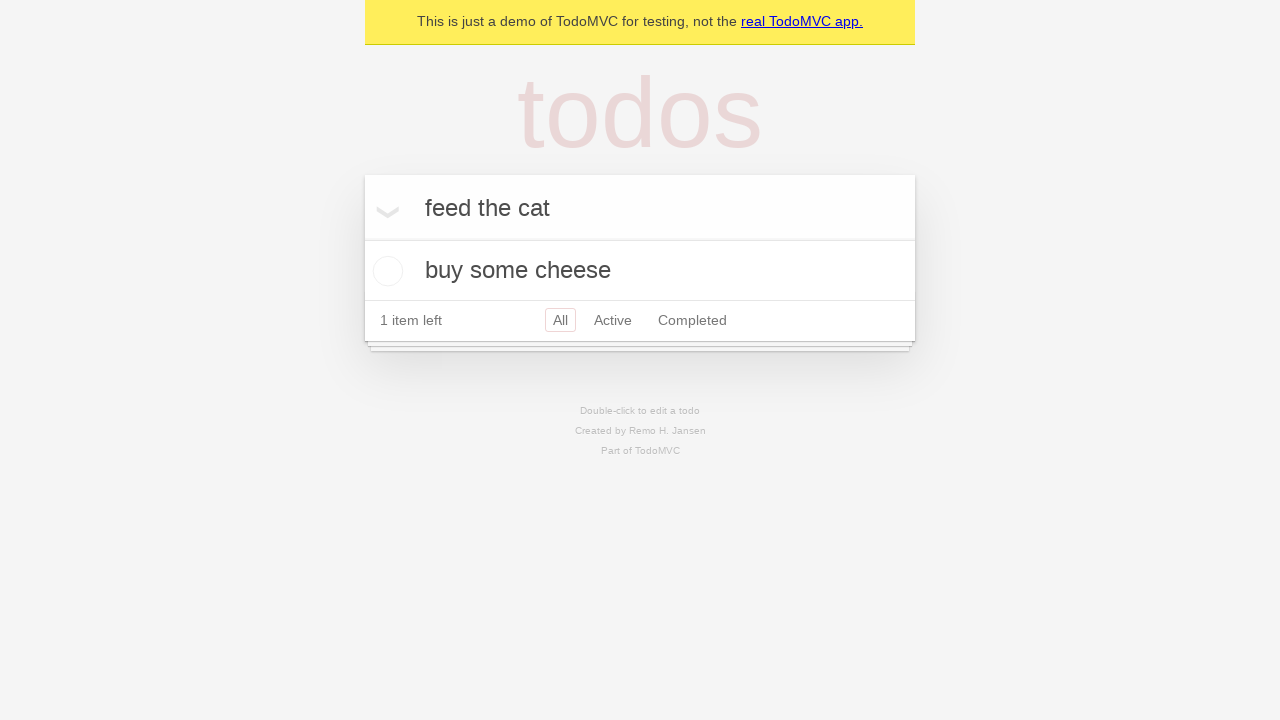

Pressed Enter to create todo 'feed the cat' on internal:attr=[placeholder="What needs to be done?"i]
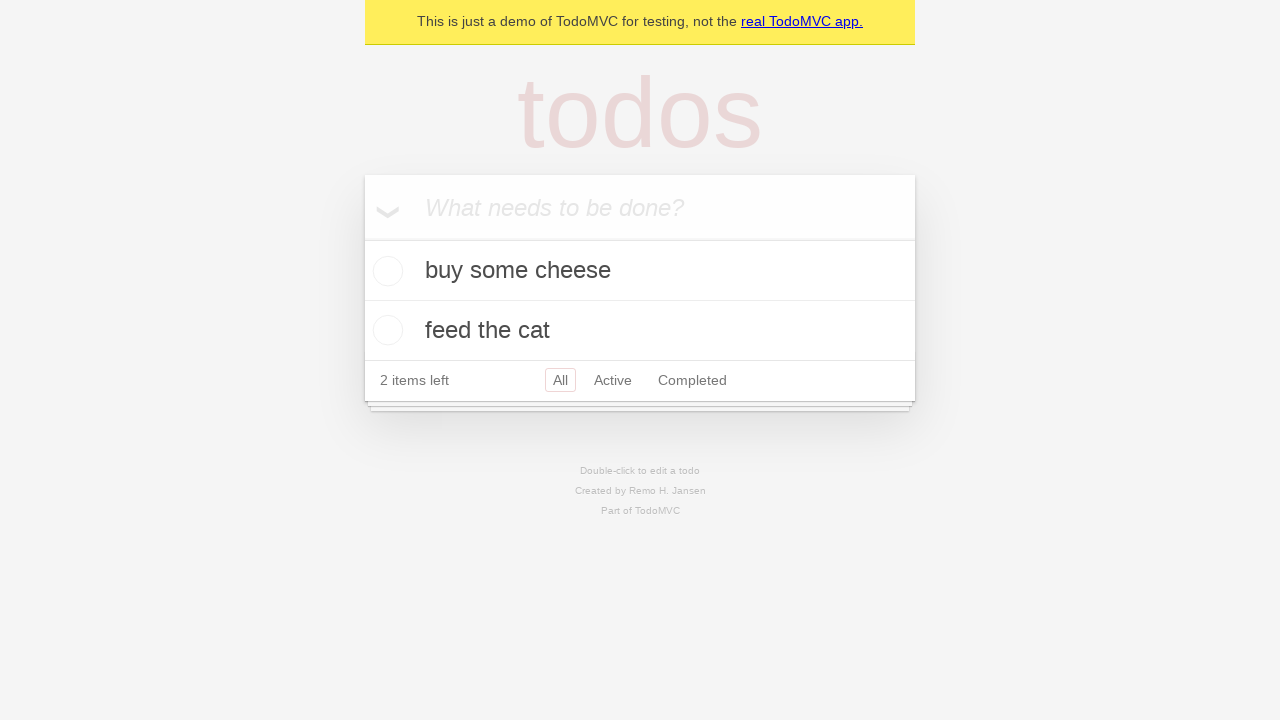

Filled new todo field with 'book a doctors appointment' on internal:attr=[placeholder="What needs to be done?"i]
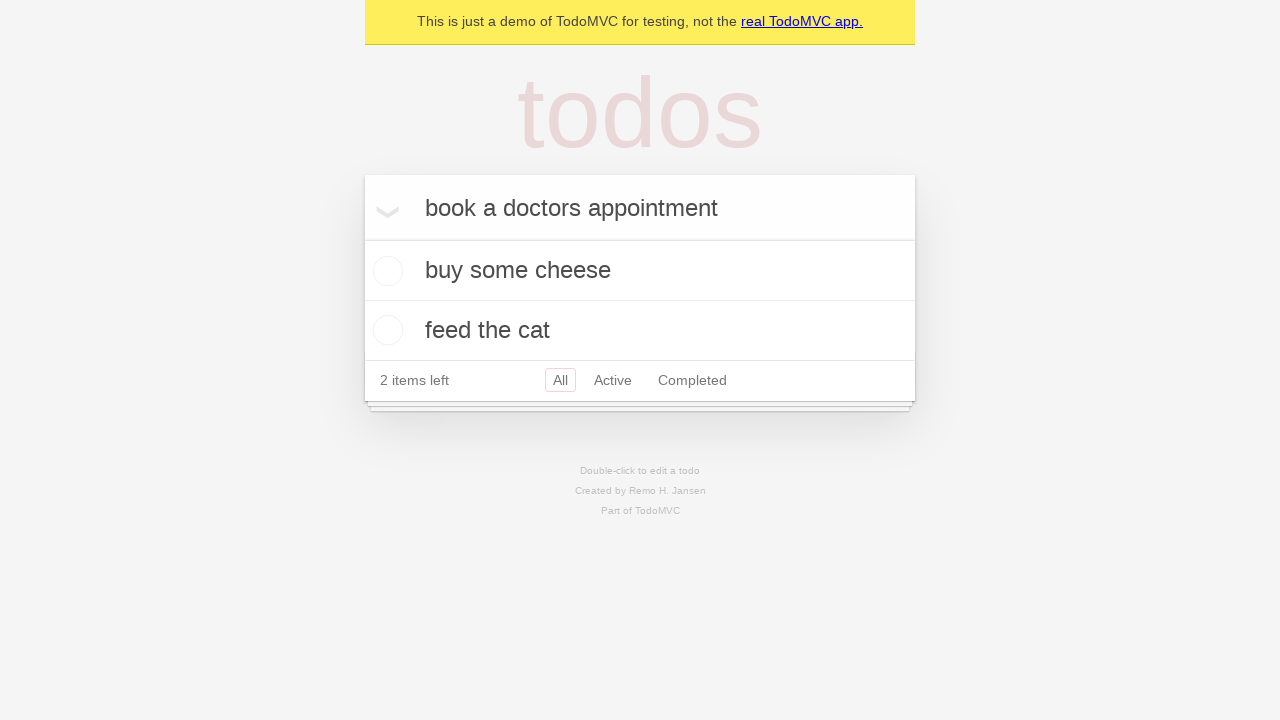

Pressed Enter to create todo 'book a doctors appointment' on internal:attr=[placeholder="What needs to be done?"i]
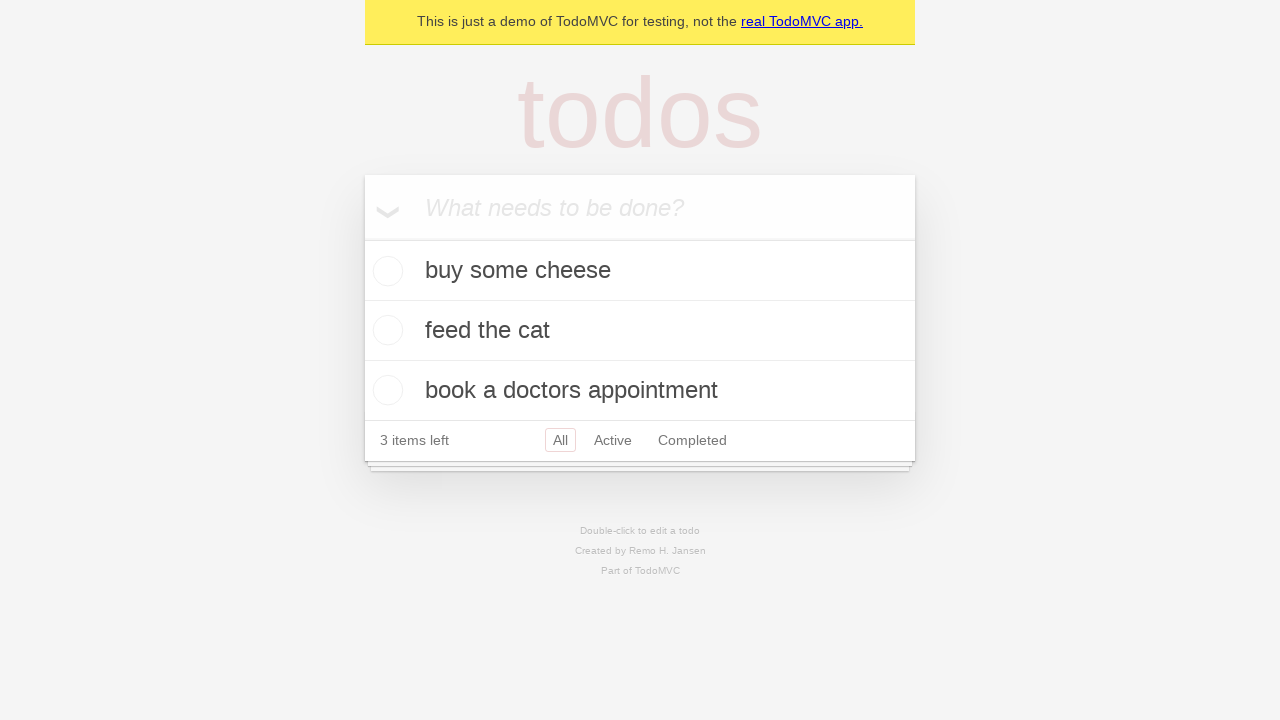

Waited for all 3 todos to be created
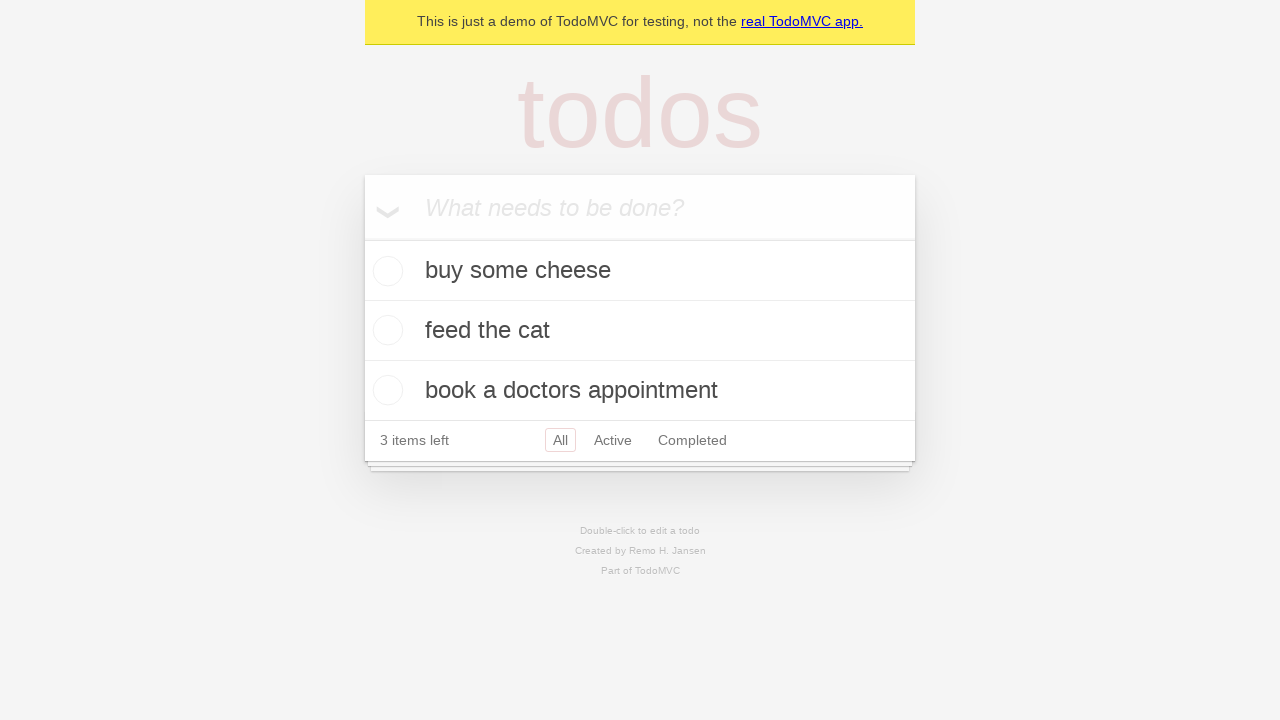

Checked the first todo item as completed at (385, 271) on .todo-list li .toggle >> nth=0
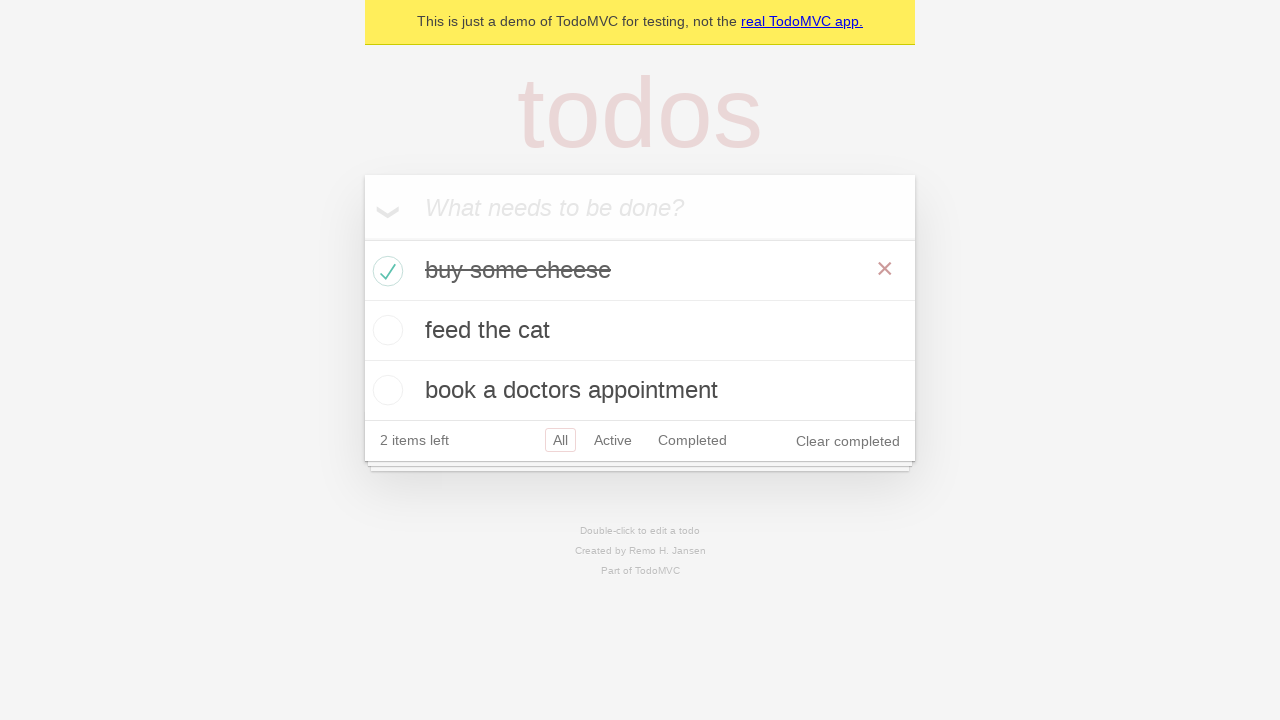

Clicked 'Clear completed' button to remove completed todo at (848, 441) on internal:role=button[name="Clear completed"i]
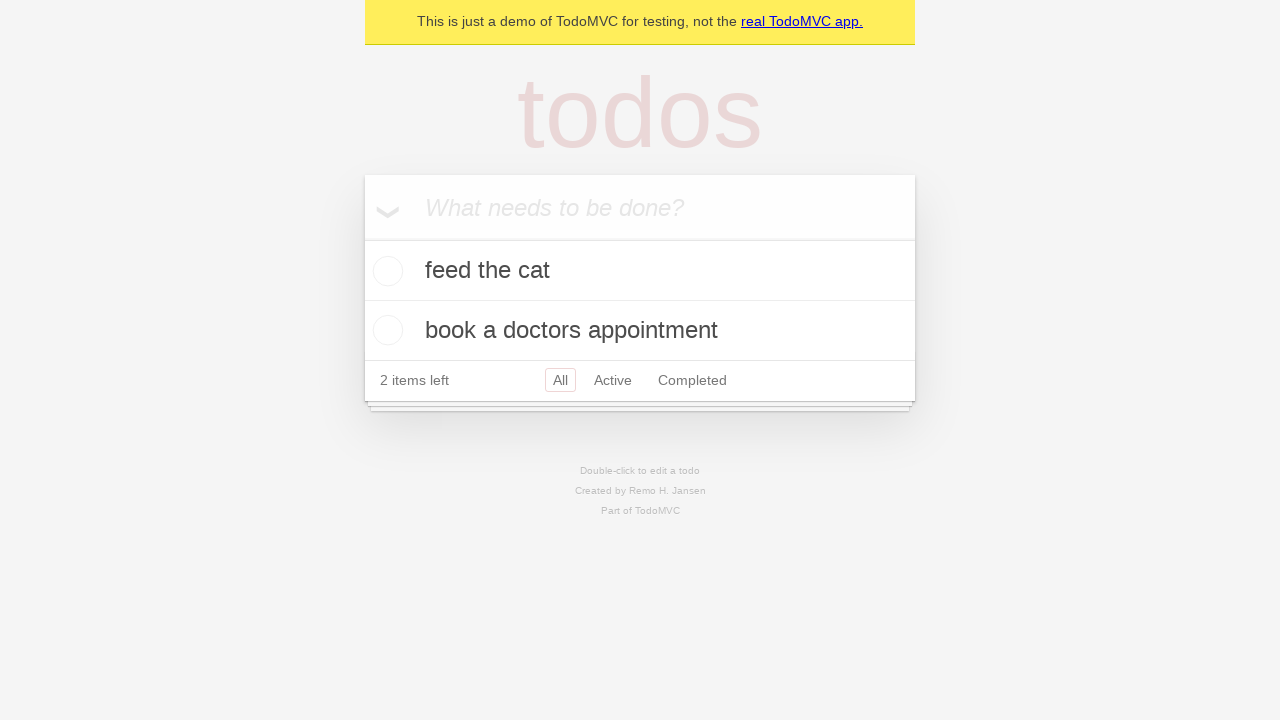

Waited for 'Clear completed' button to disappear (no completed items remain)
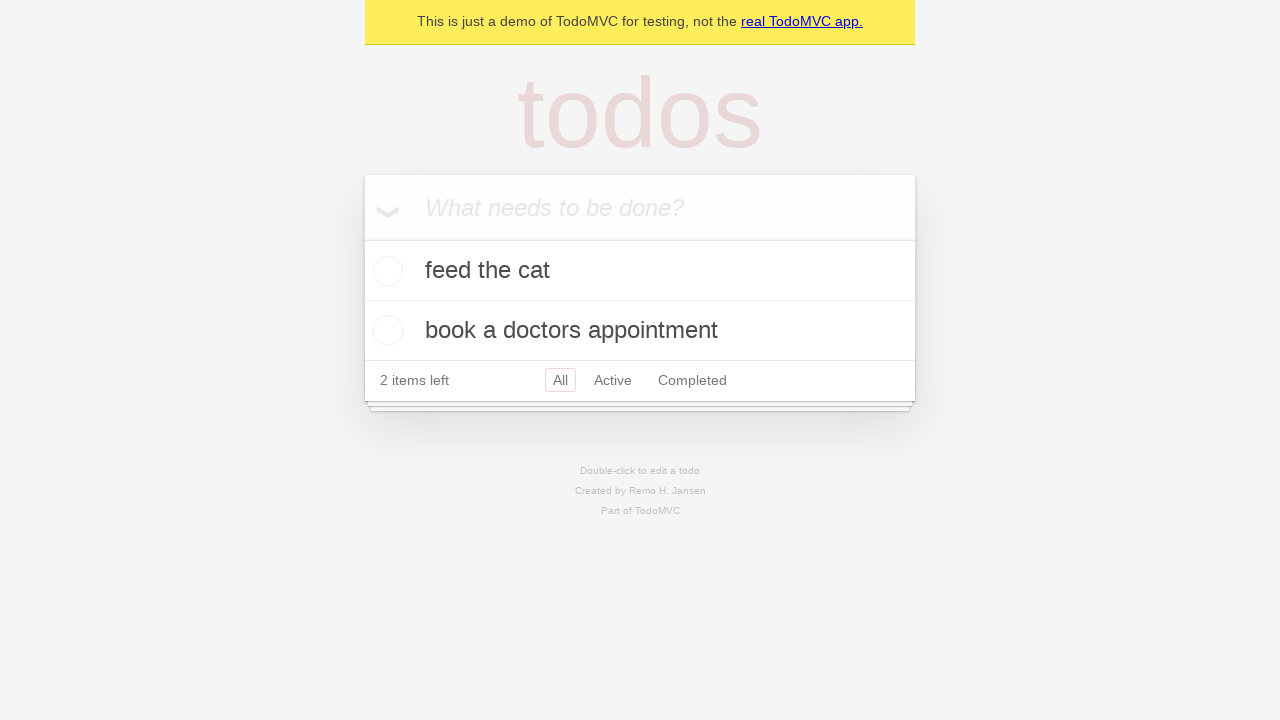

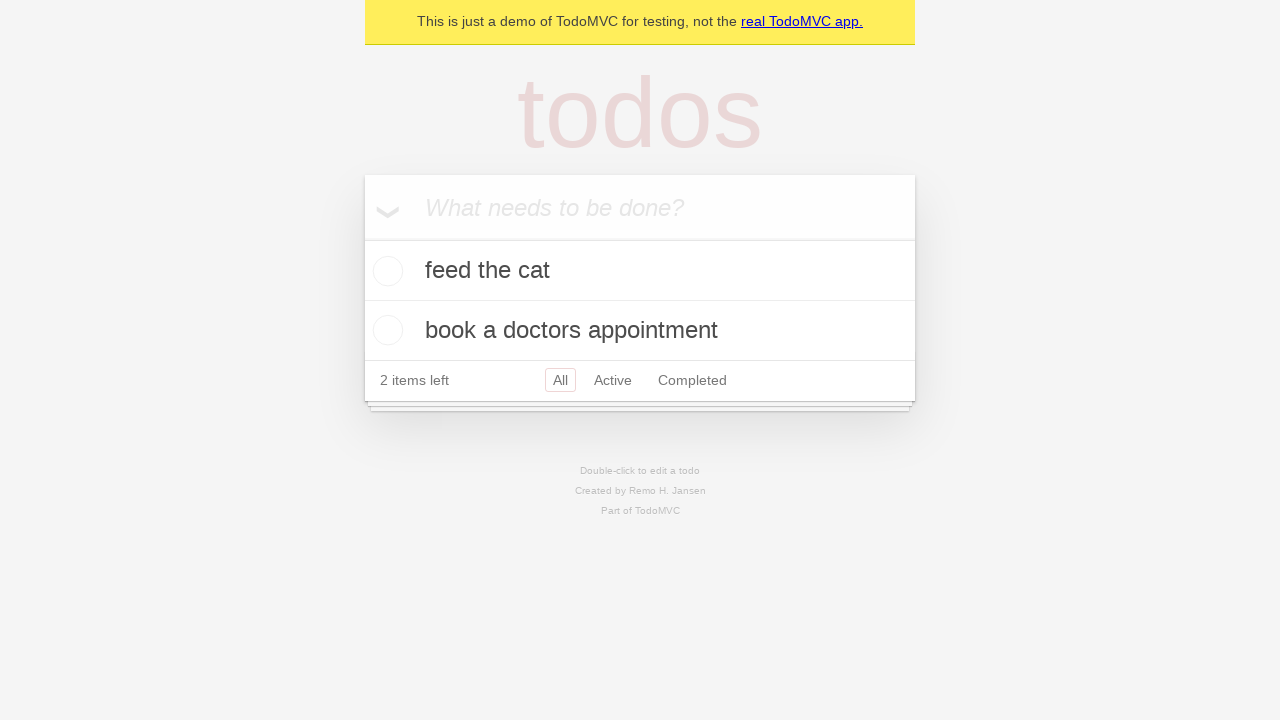